Tests that entering an invalid email format displays an email validation error message

Starting URL: https://jupiter.cloud.planittesting.com/#/contact

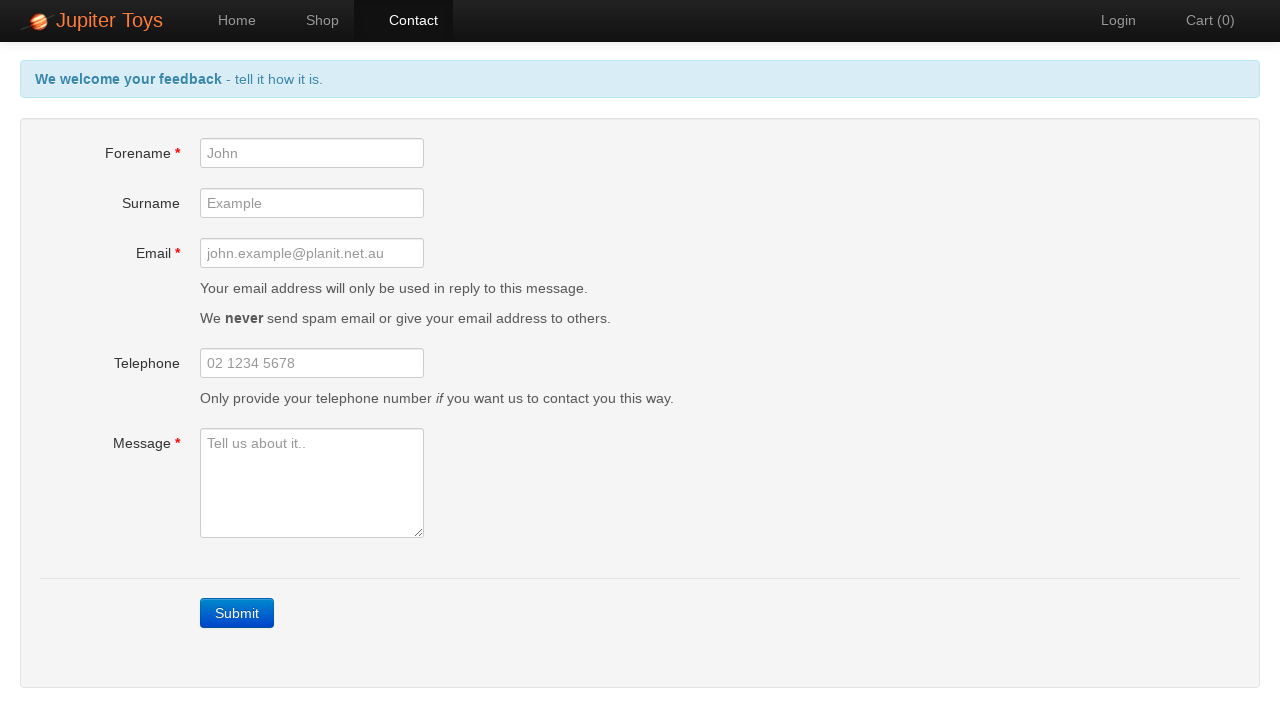

Submit button is visible and clickable
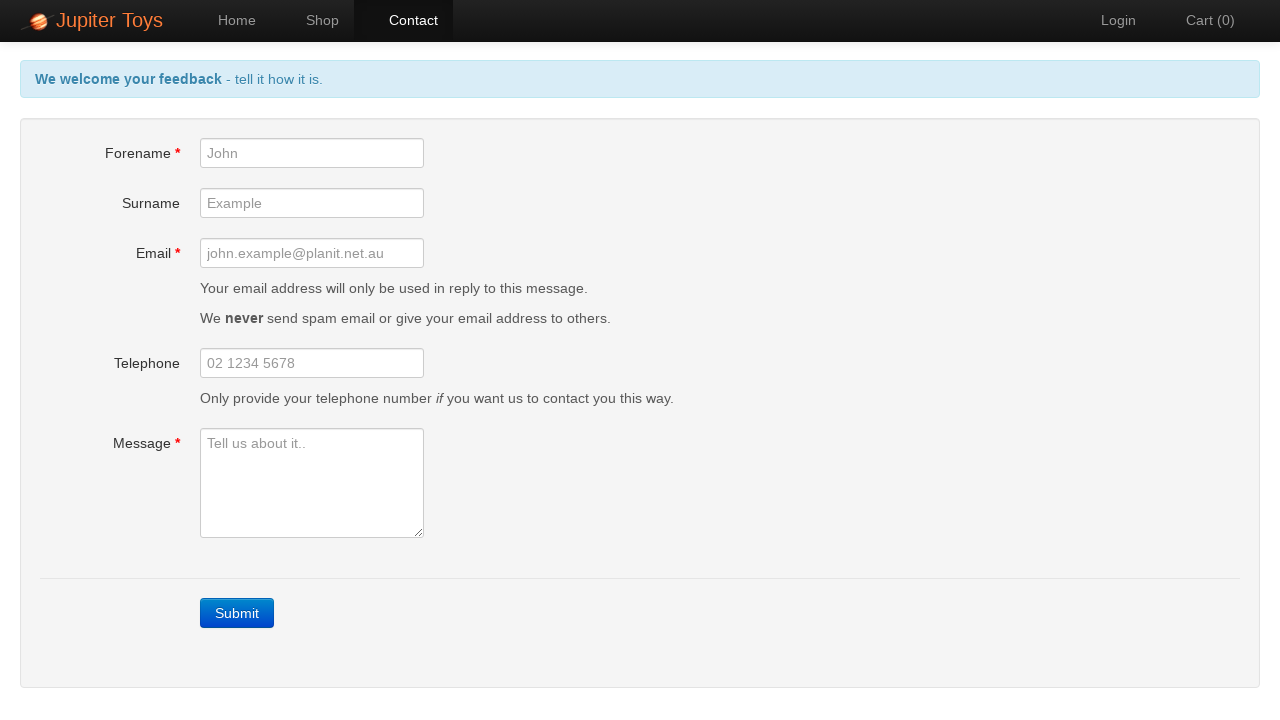

Filled forename field with 'Jennifer' on #forename
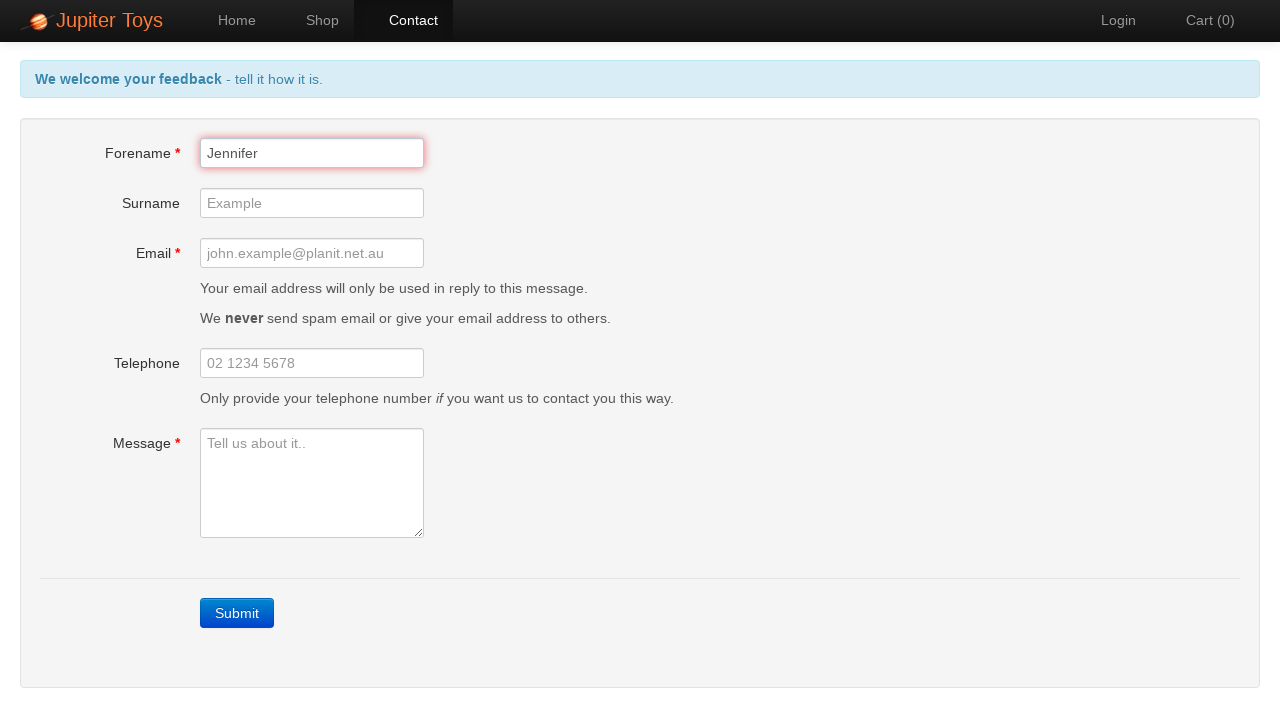

Filled email field with invalid format 'invalid-email-format' on #email
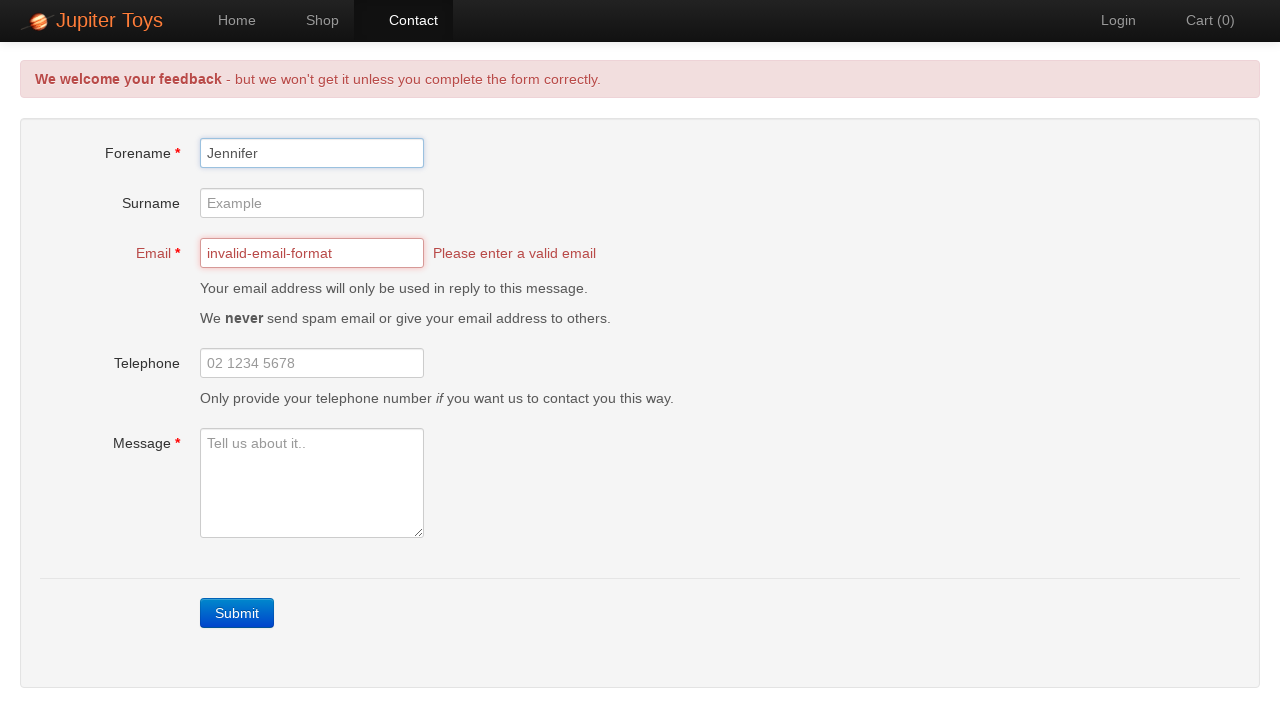

Filled message field with 'Testing invalid email validation.' on #message
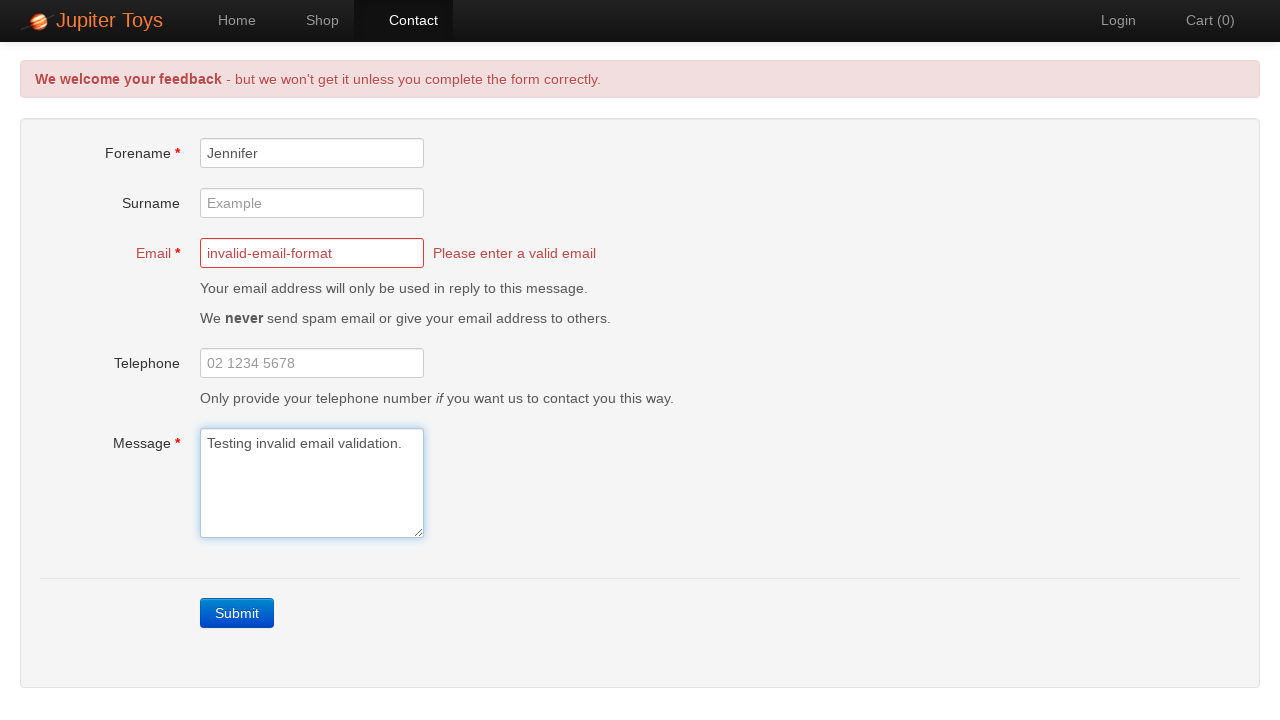

Email validation error message is displayed
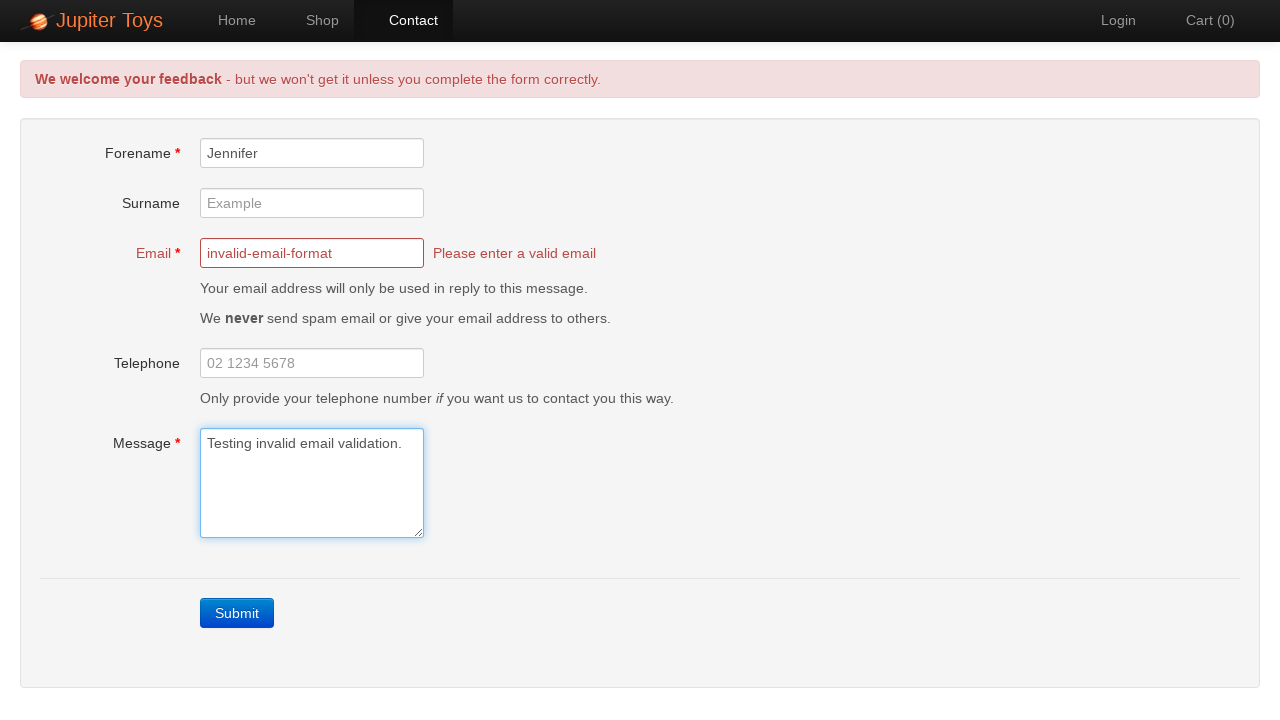

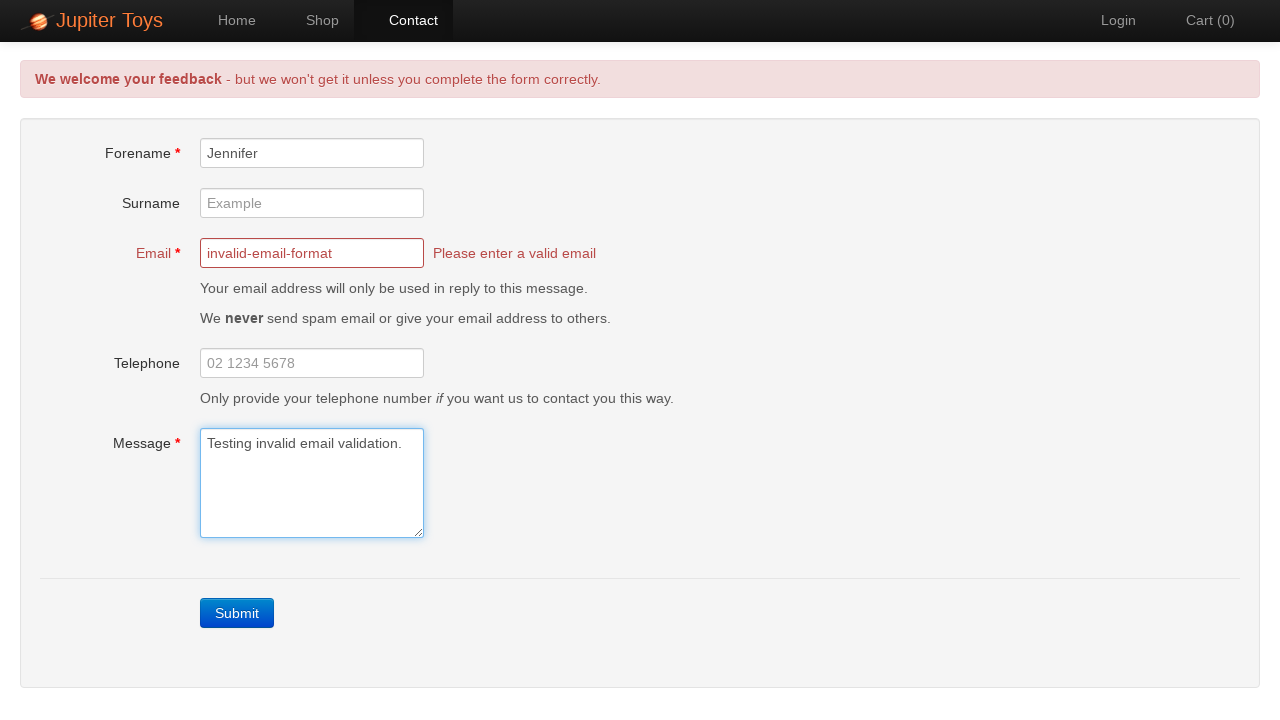